Tests context menu functionality by right-clicking on an element and verifying an alert appears

Starting URL: https://the-internet.herokuapp.com/

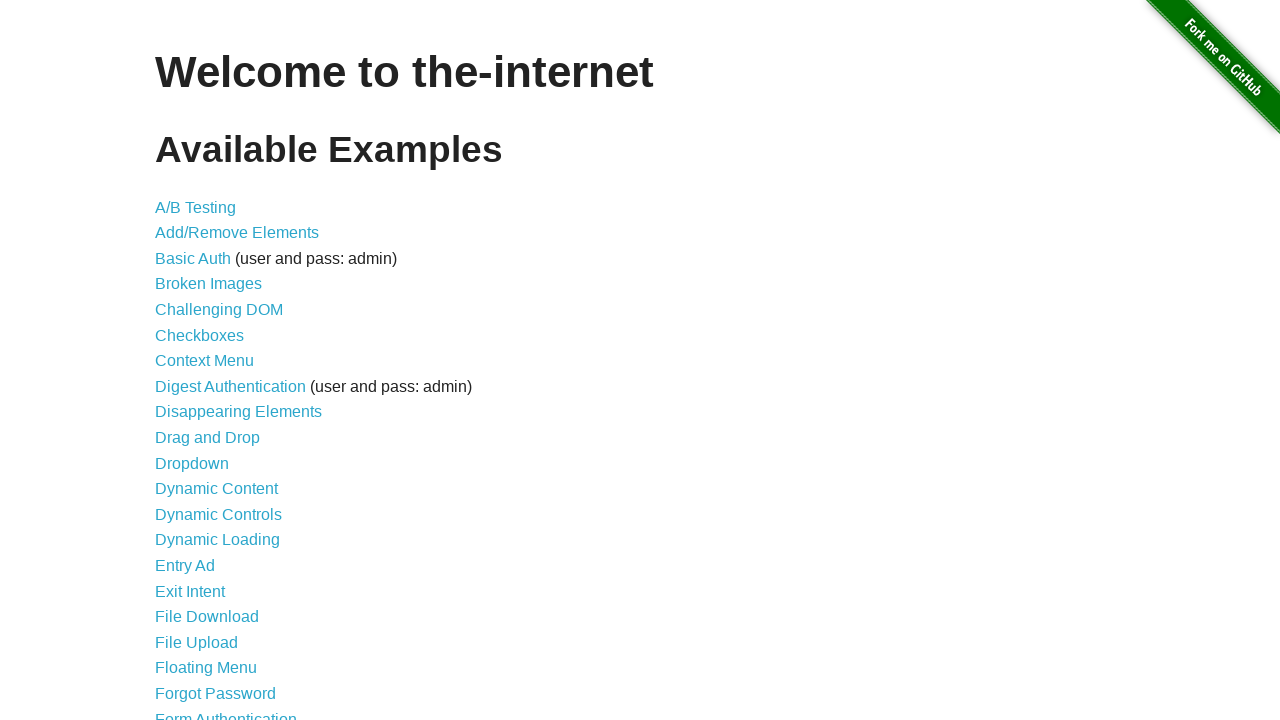

Clicked on Context Menu link at (204, 361) on a:has-text('Context Menu')
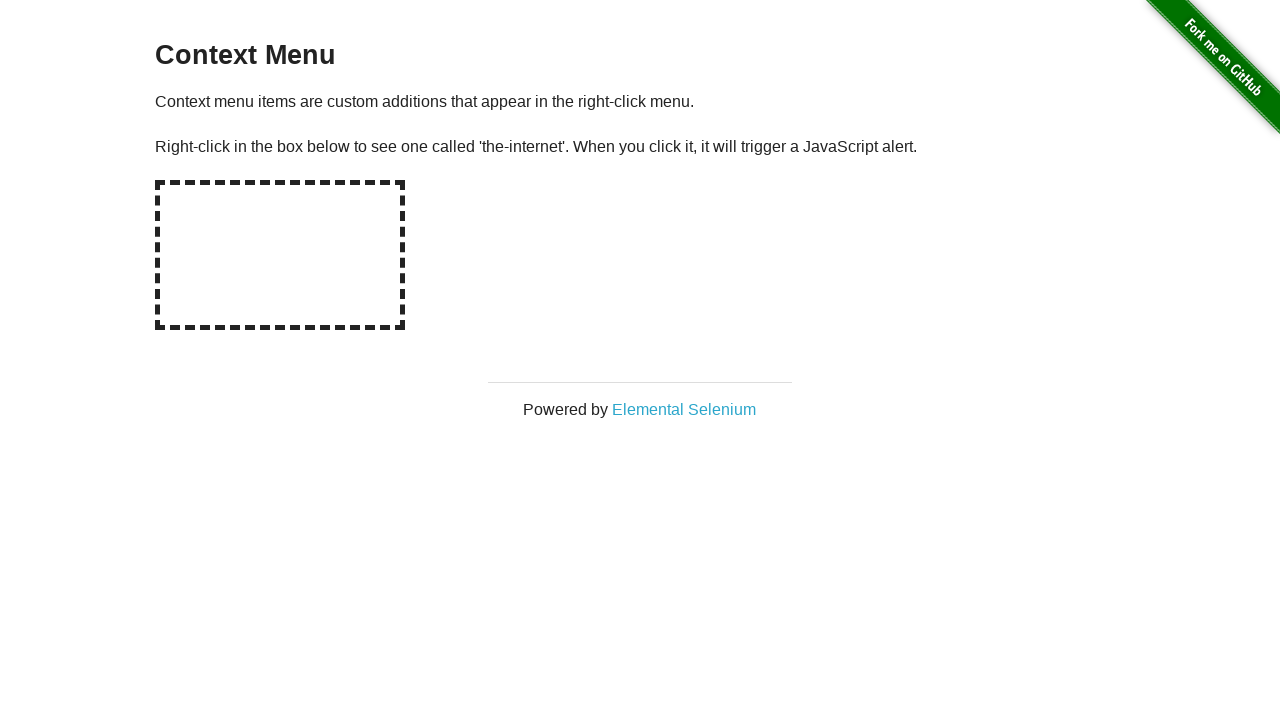

Right-clicked on hot spot element at (280, 255) on #hot-spot
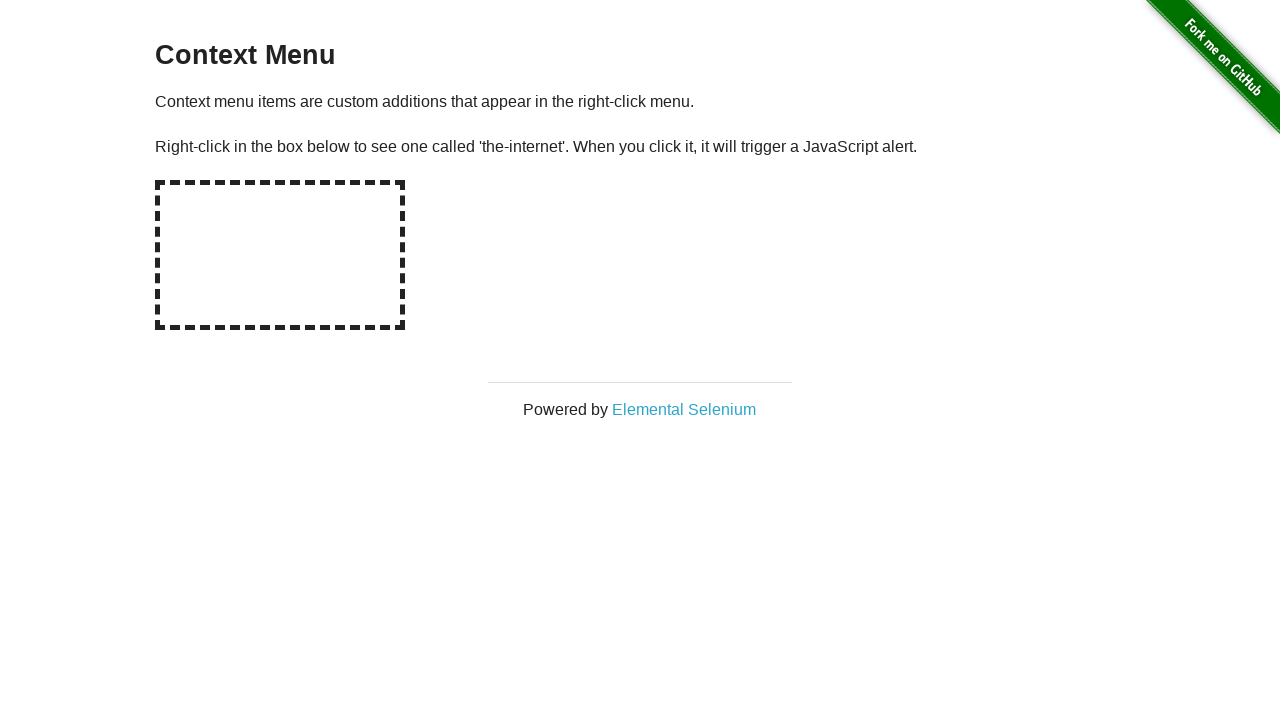

Set up dialog handler to accept alert
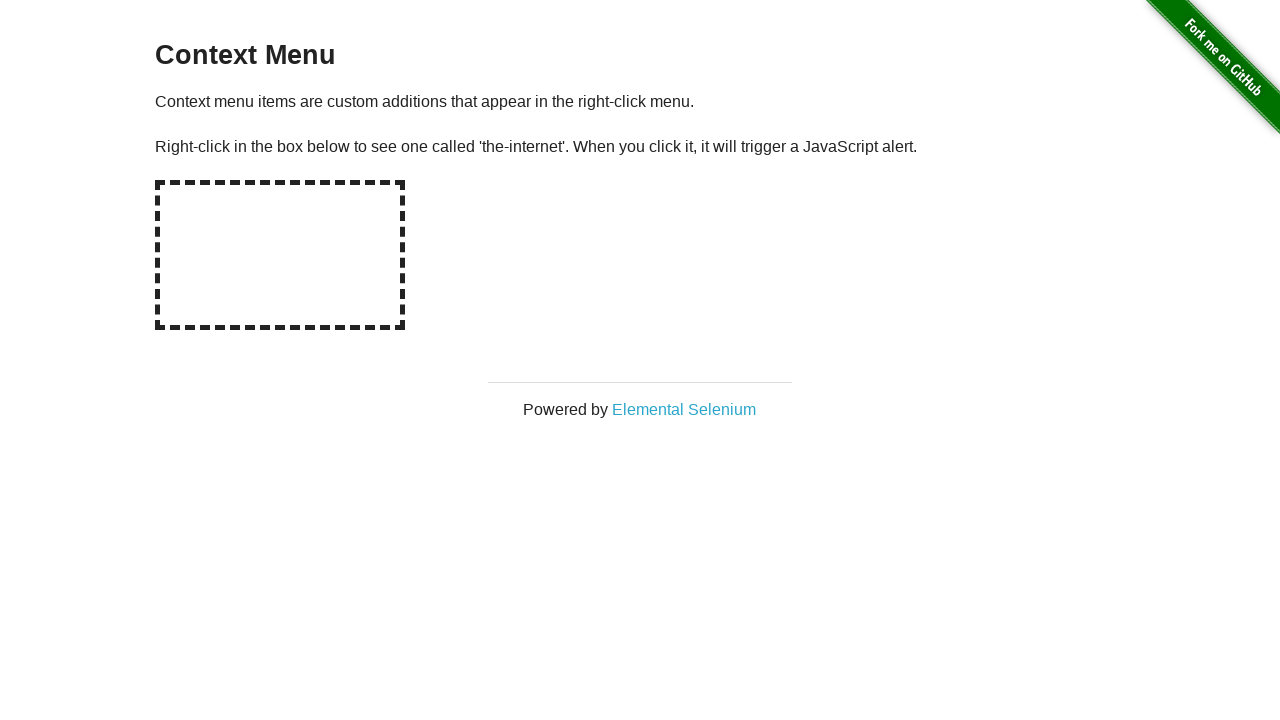

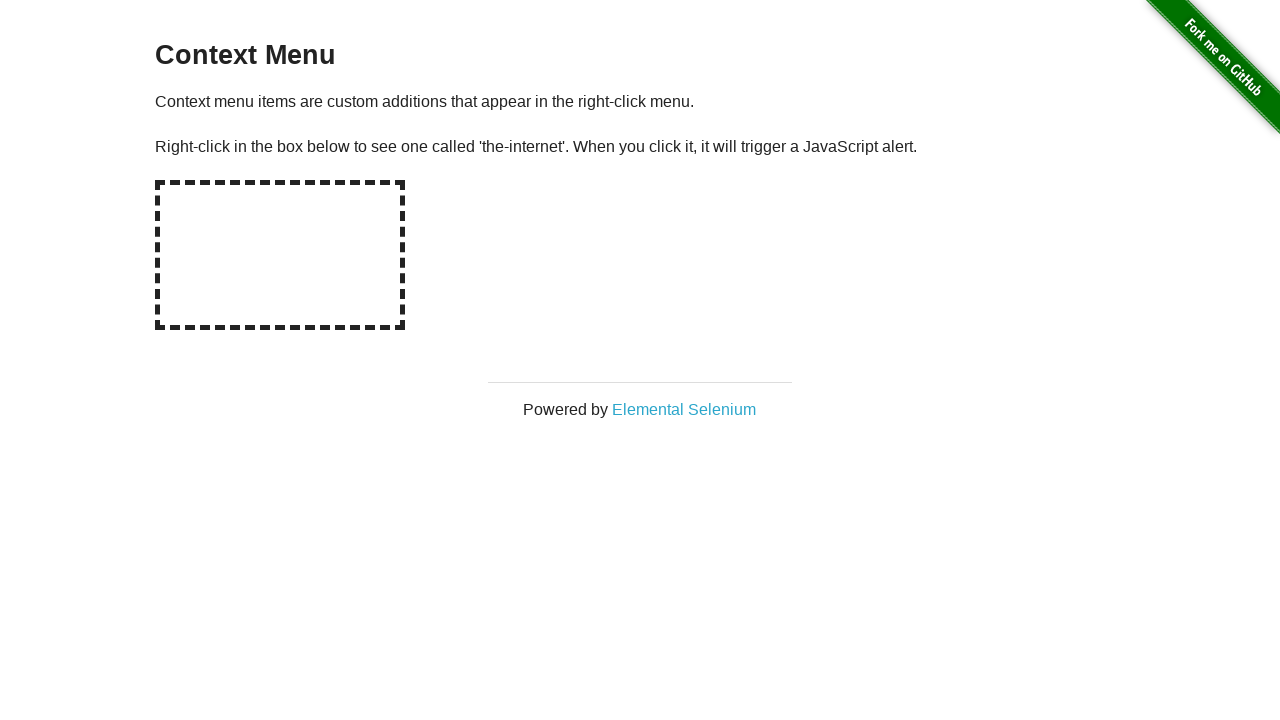